Navigates to WebdriverIO homepage and waits for the Get Started button to be displayed

Starting URL: https://webdriver.io

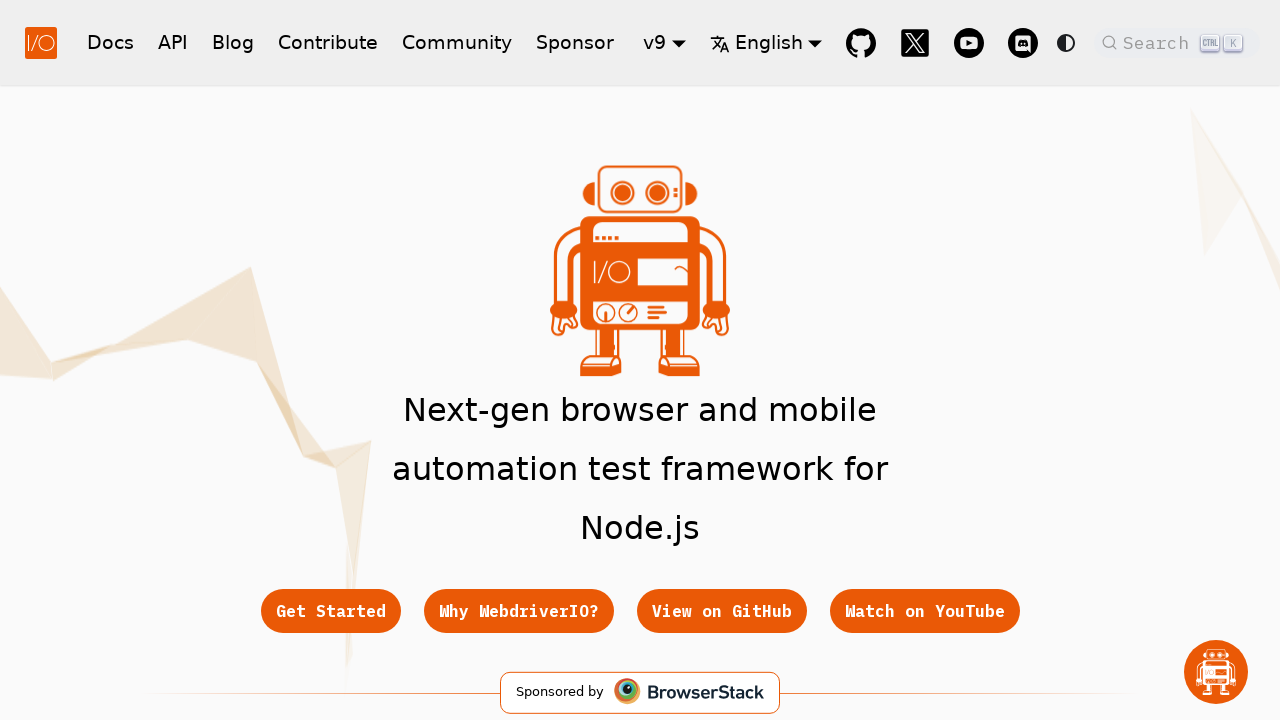

Navigated to WebdriverIO homepage
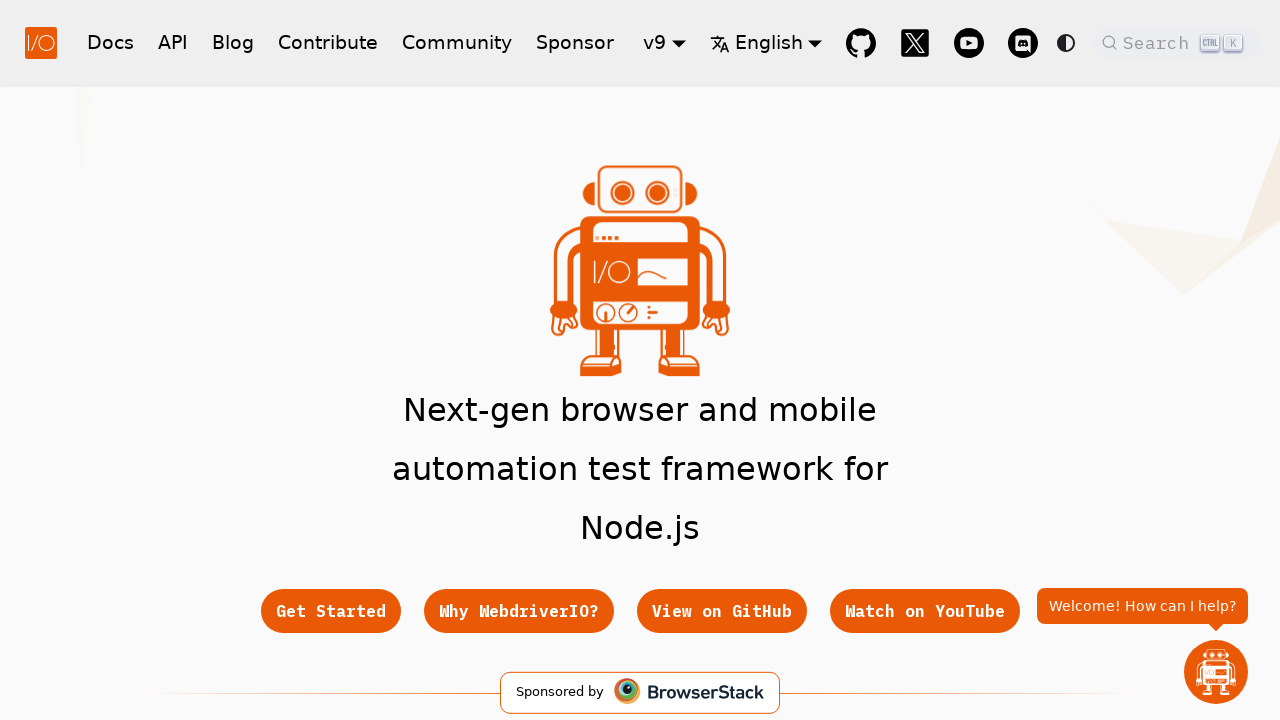

Get Started button is now visible
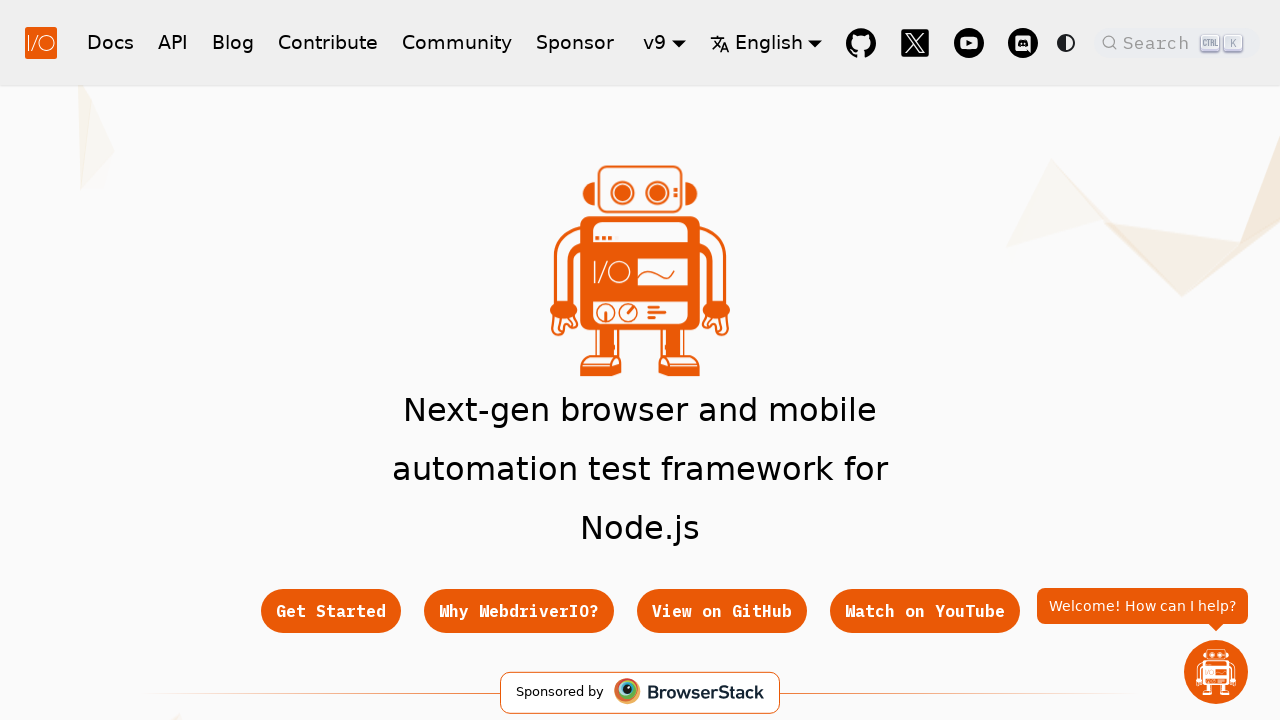

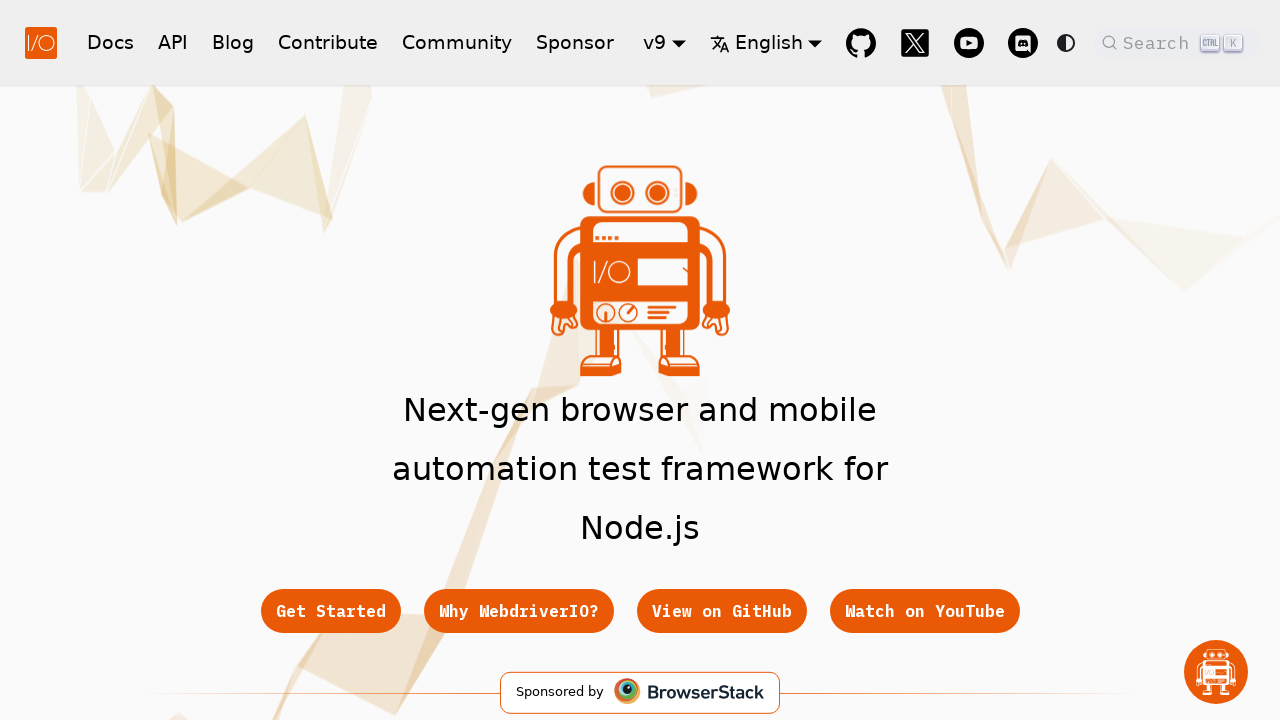